Tests product catalog navigation by verifying product cards load on the page and clicking through pagination using the "Siguiente" button.

Starting URL: https://home-point.com.ar/mayorista

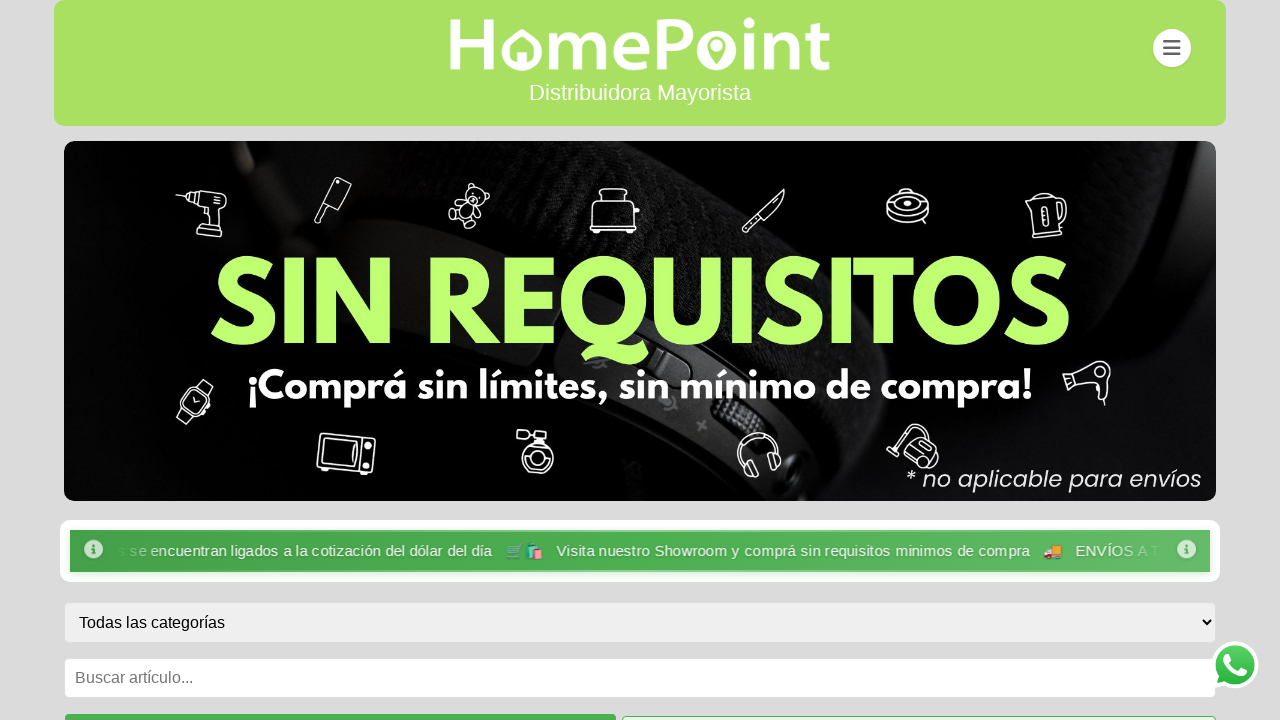

Waited for product cards to load on catalog page
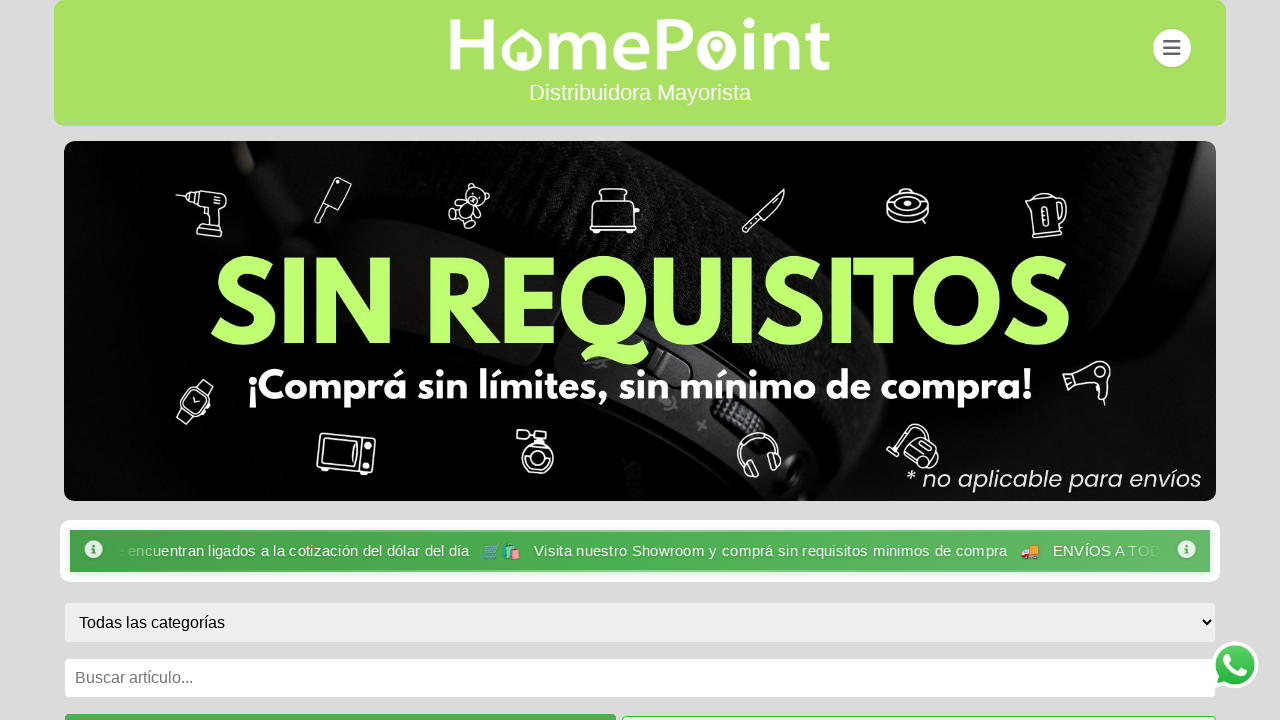

Verified 30 product cards are displayed on the page
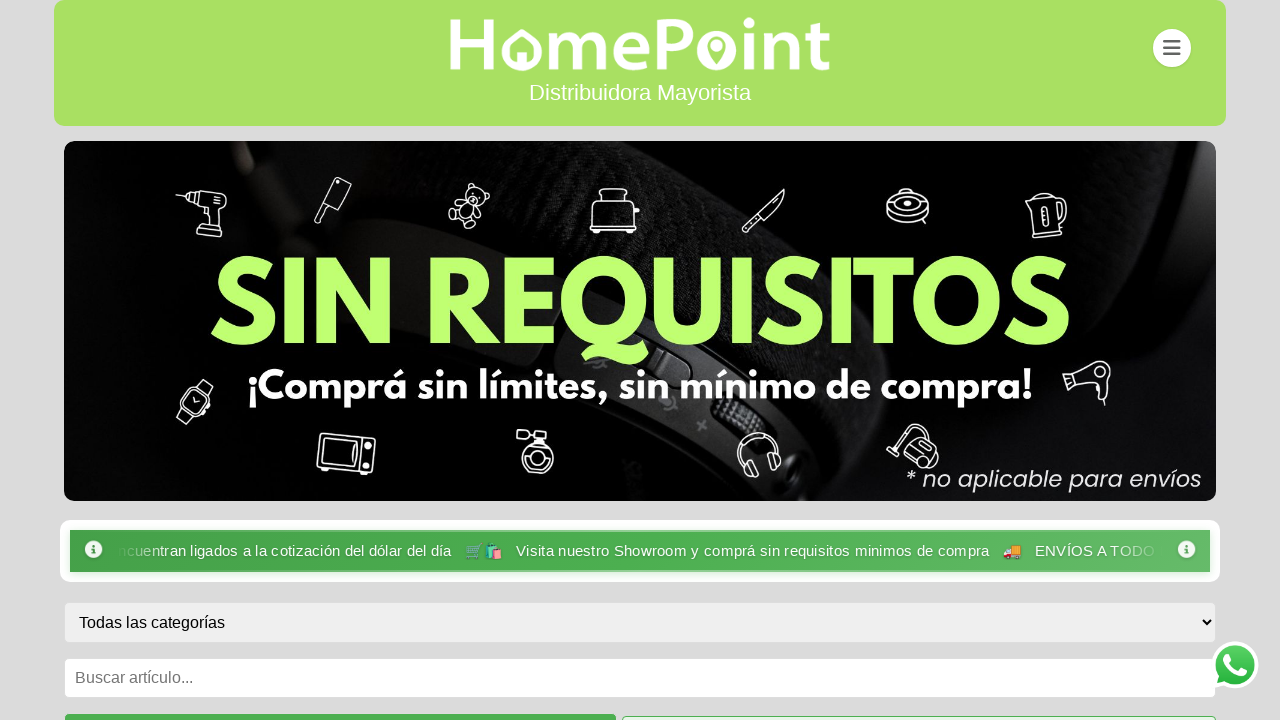

First product card element loaded and ready
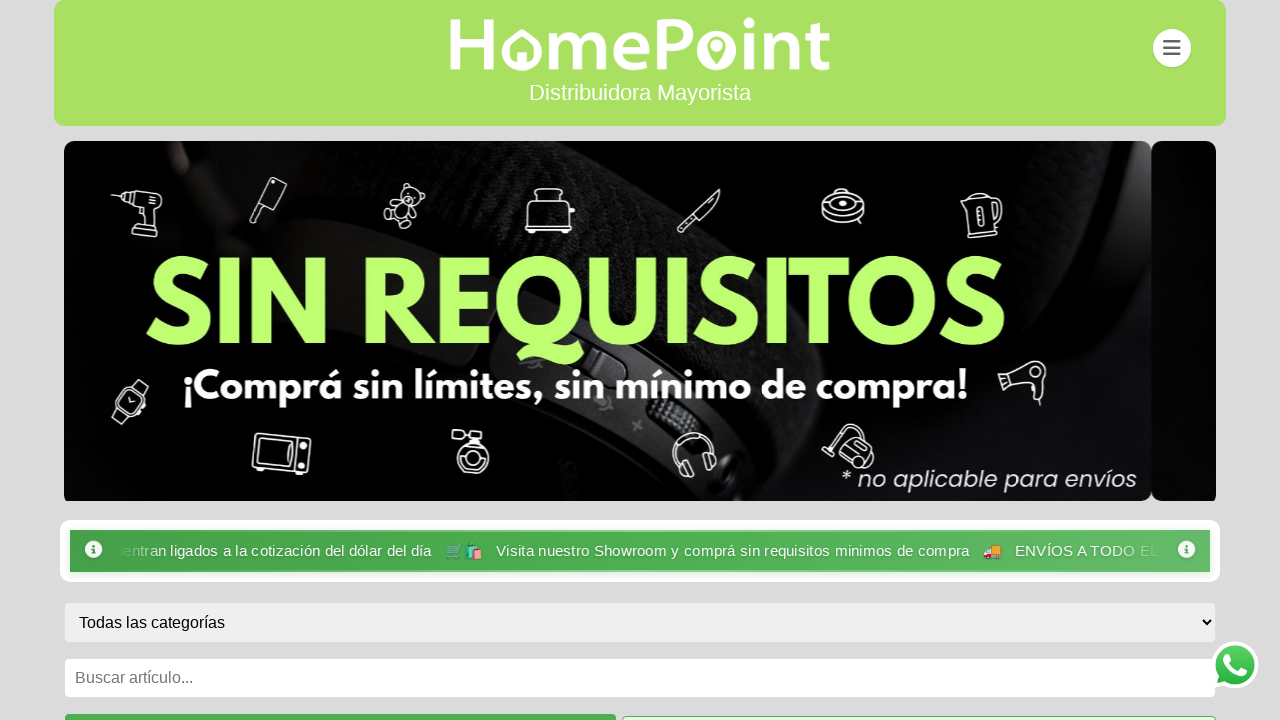

Product name heading (h3) loaded in first card
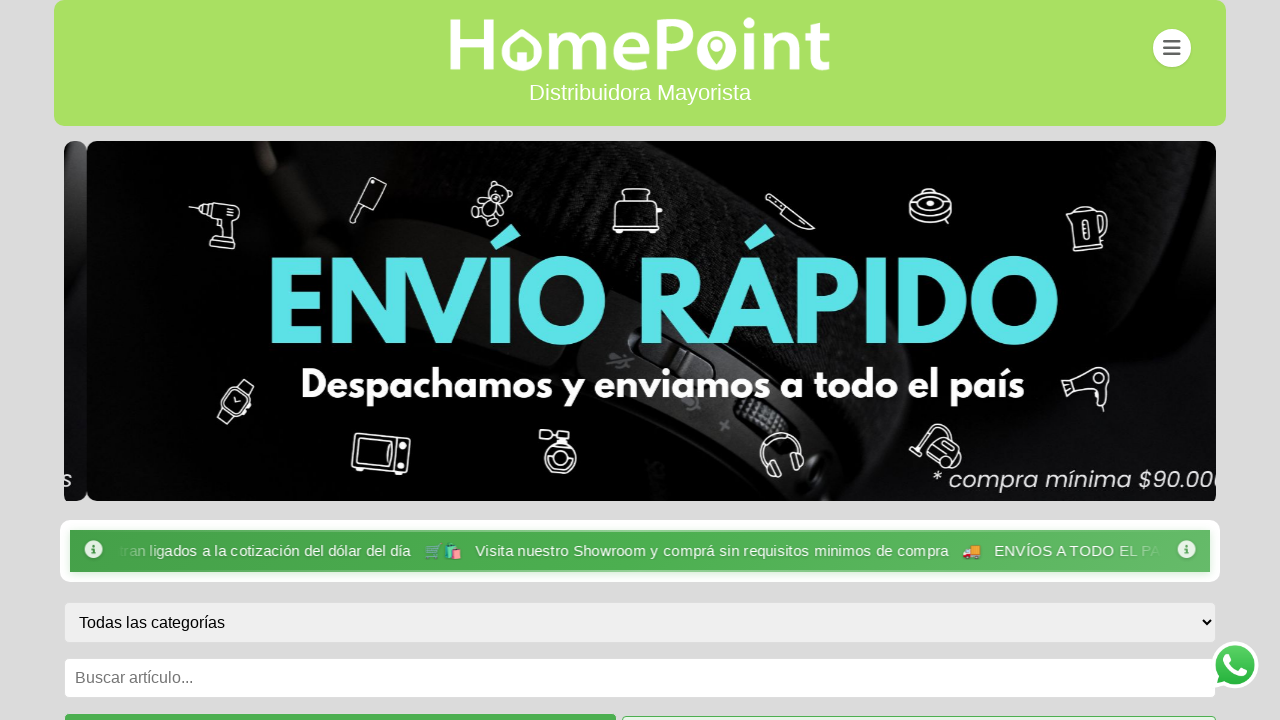

Product image loaded in first card
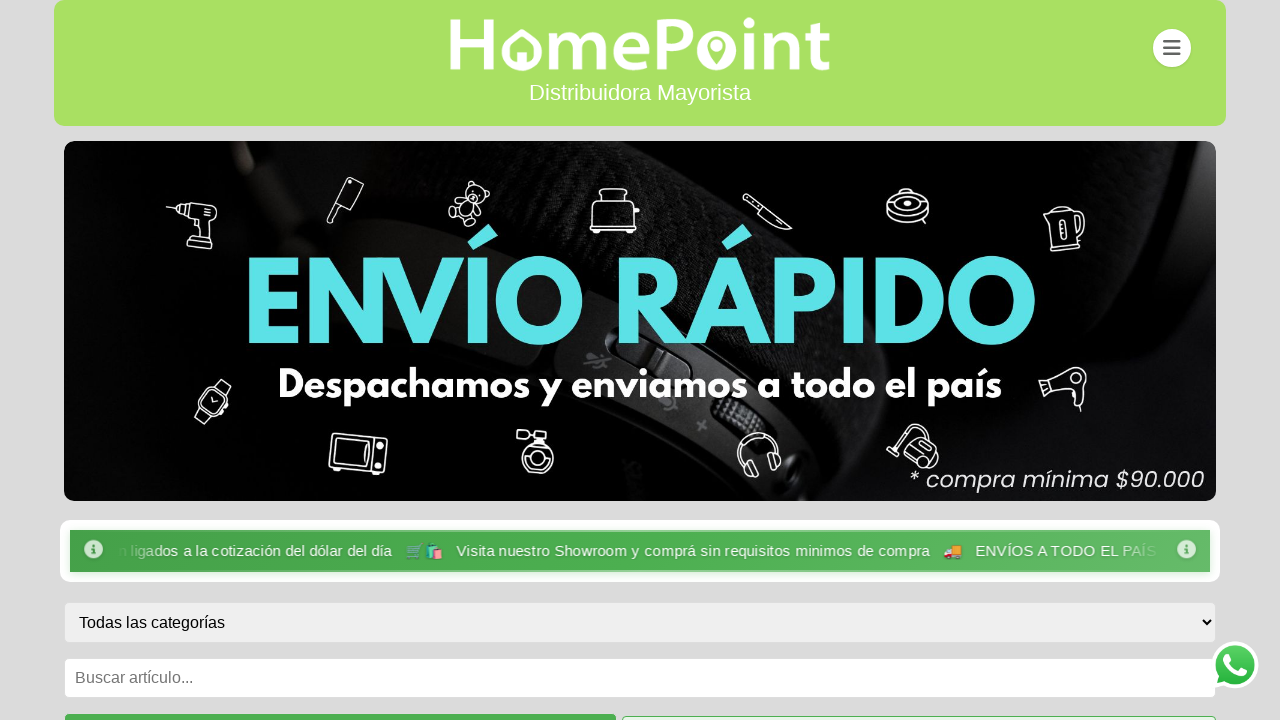

Stock information loaded in first card
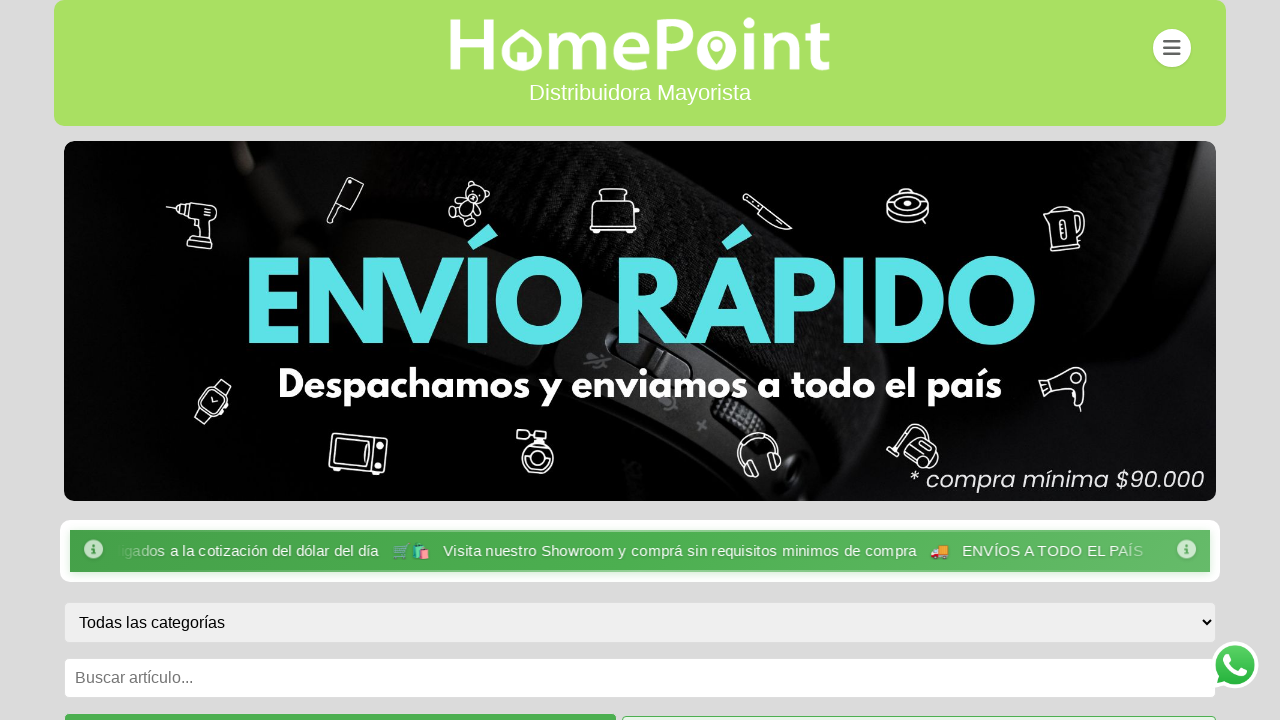

Clicked 'Siguiente' button to navigate to next page at (910, 361) on xpath=//button[text()='Siguiente']
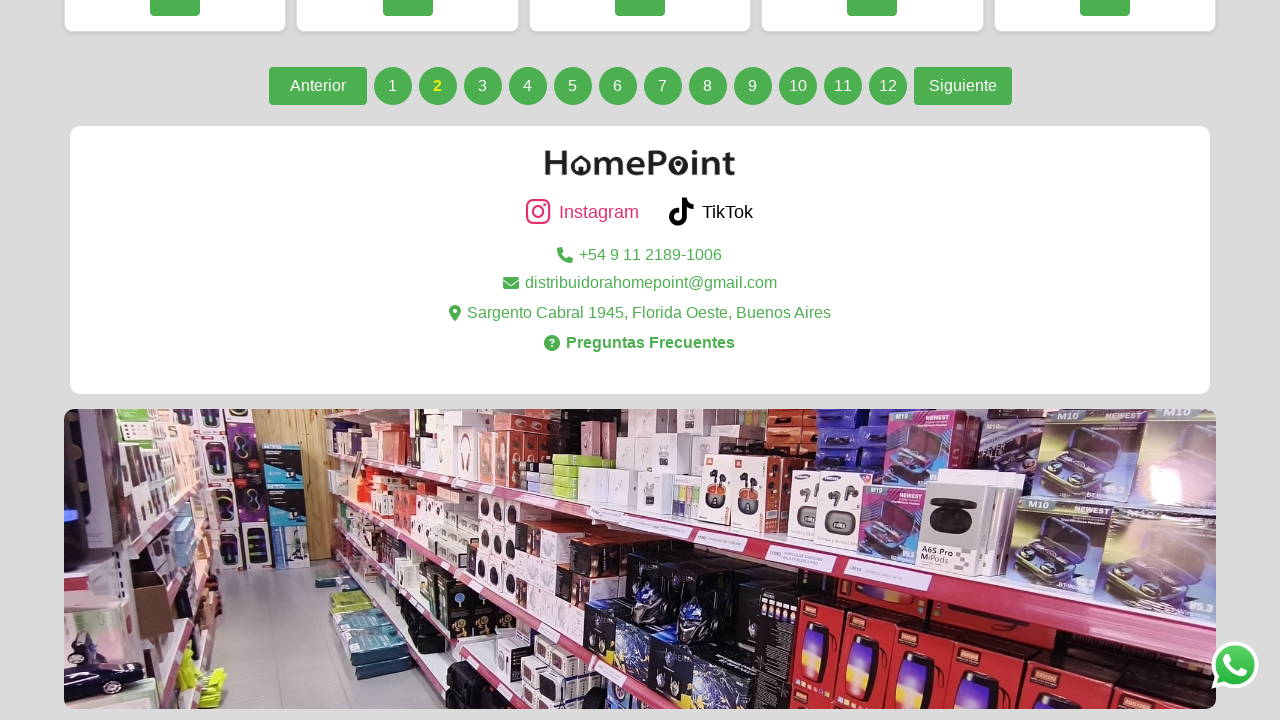

Product cards loaded on second page after pagination
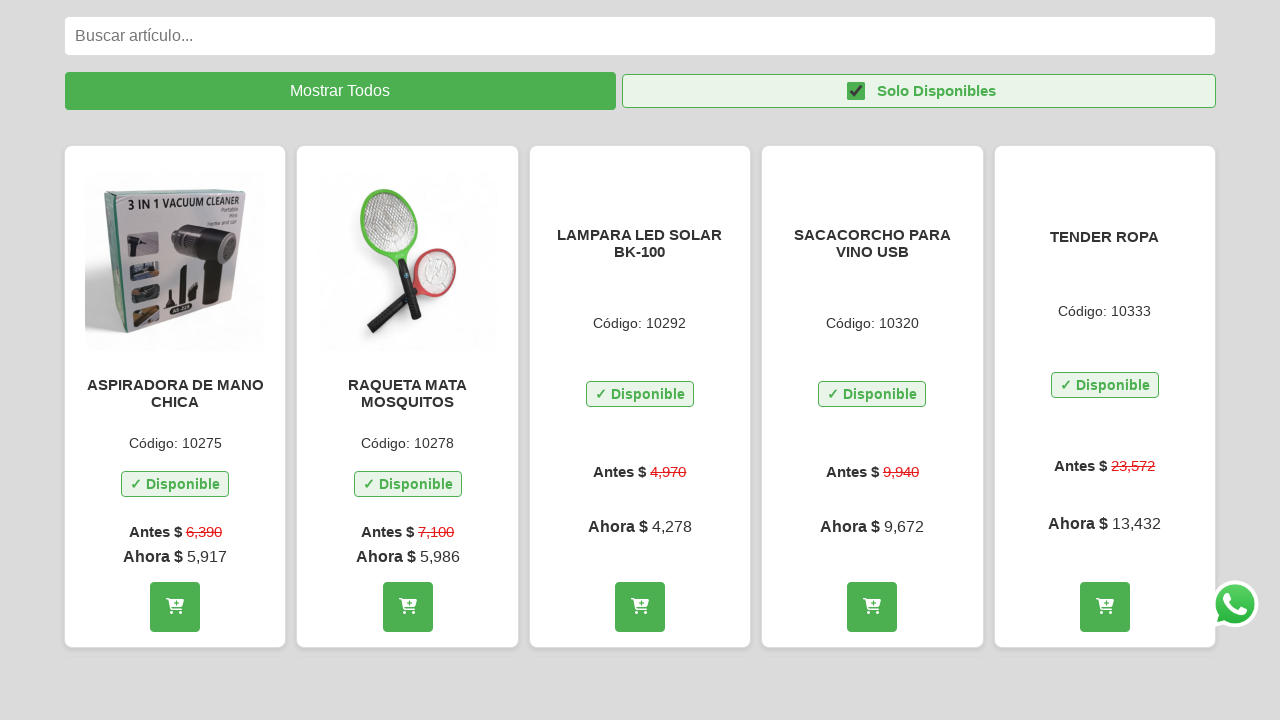

First product card verified on second page
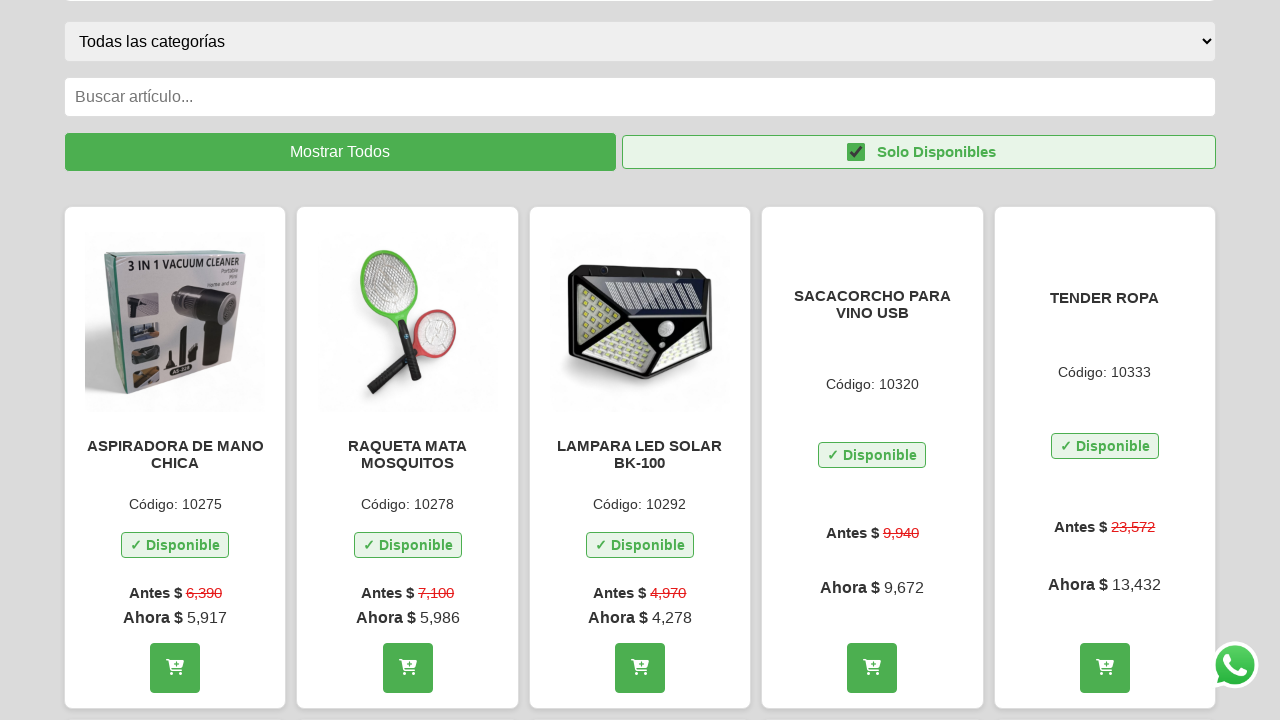

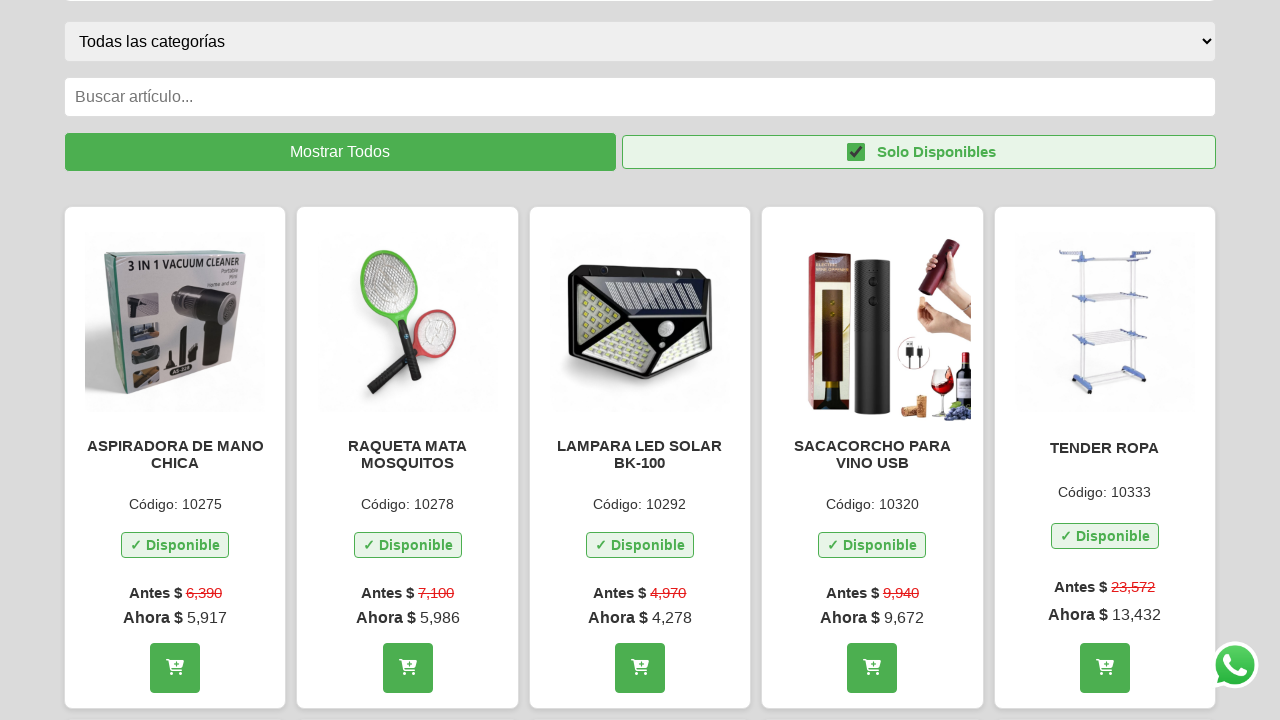